Tests marking individual todo items as complete by checking their checkboxes

Starting URL: https://demo.playwright.dev/todomvc

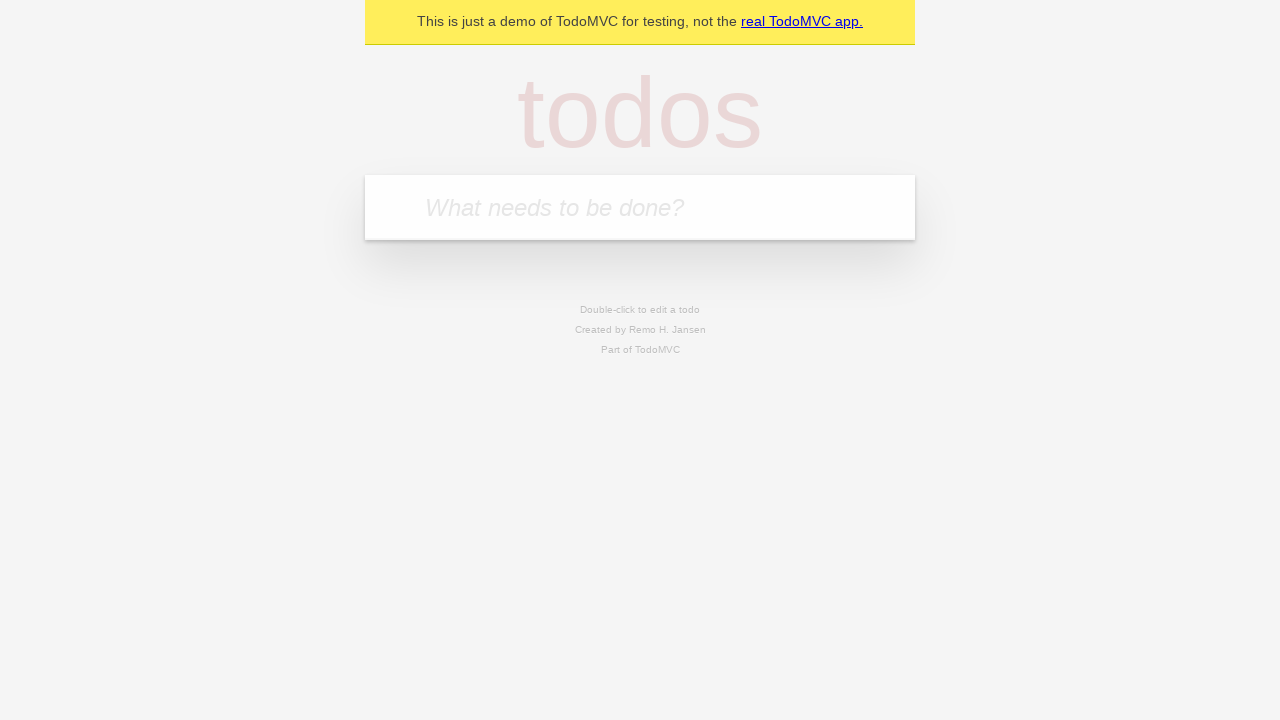

Located the new todo input field
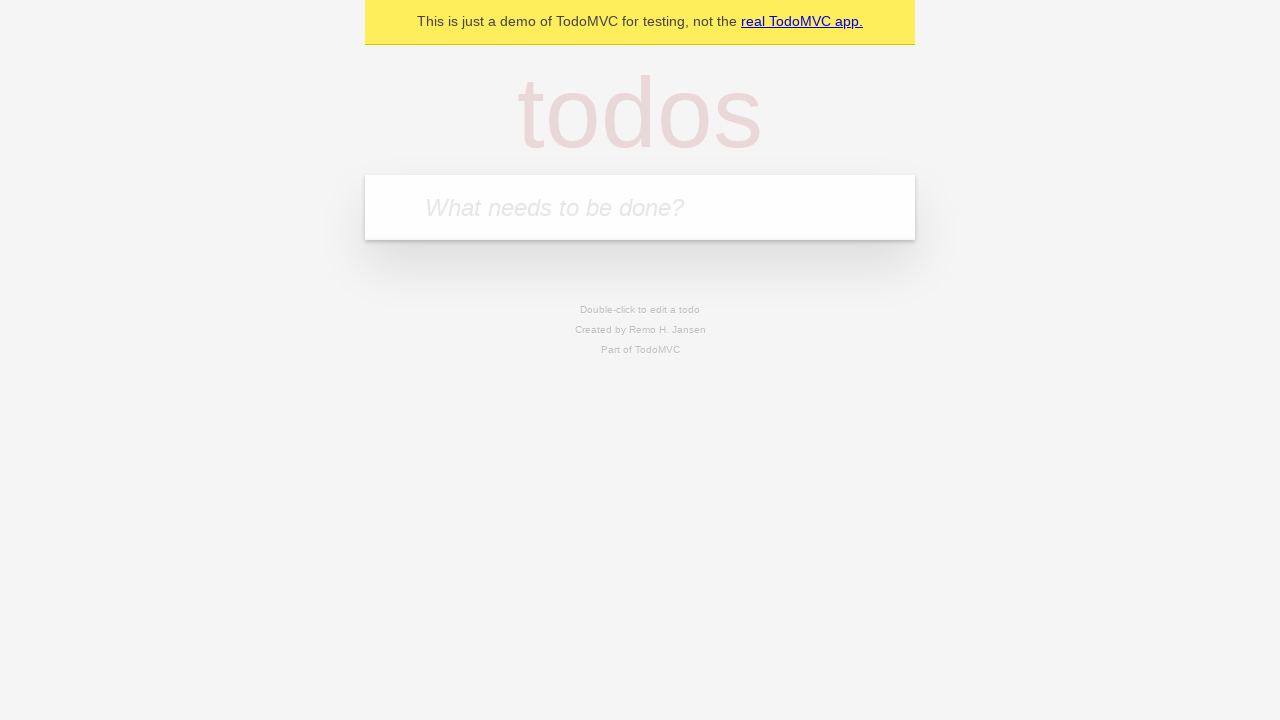

Filled first todo item 'buy some cheese' on internal:attr=[placeholder="What needs to be done?"i]
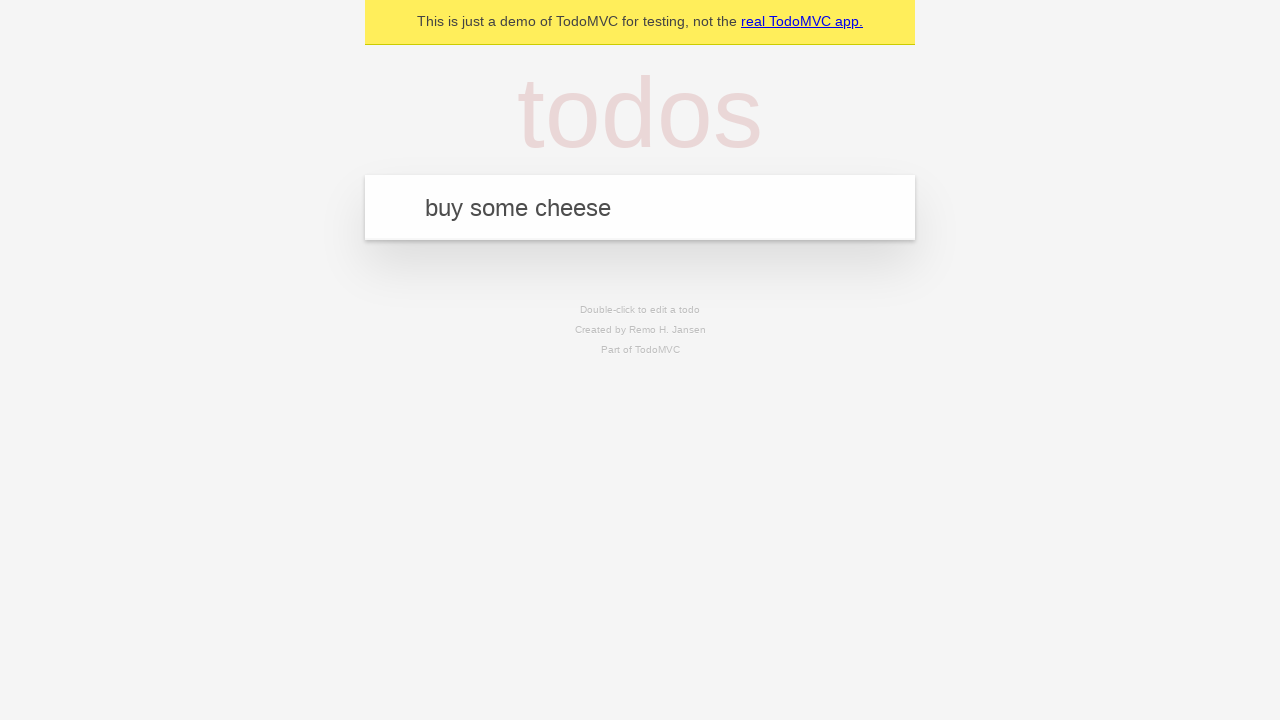

Pressed Enter to create first todo item on internal:attr=[placeholder="What needs to be done?"i]
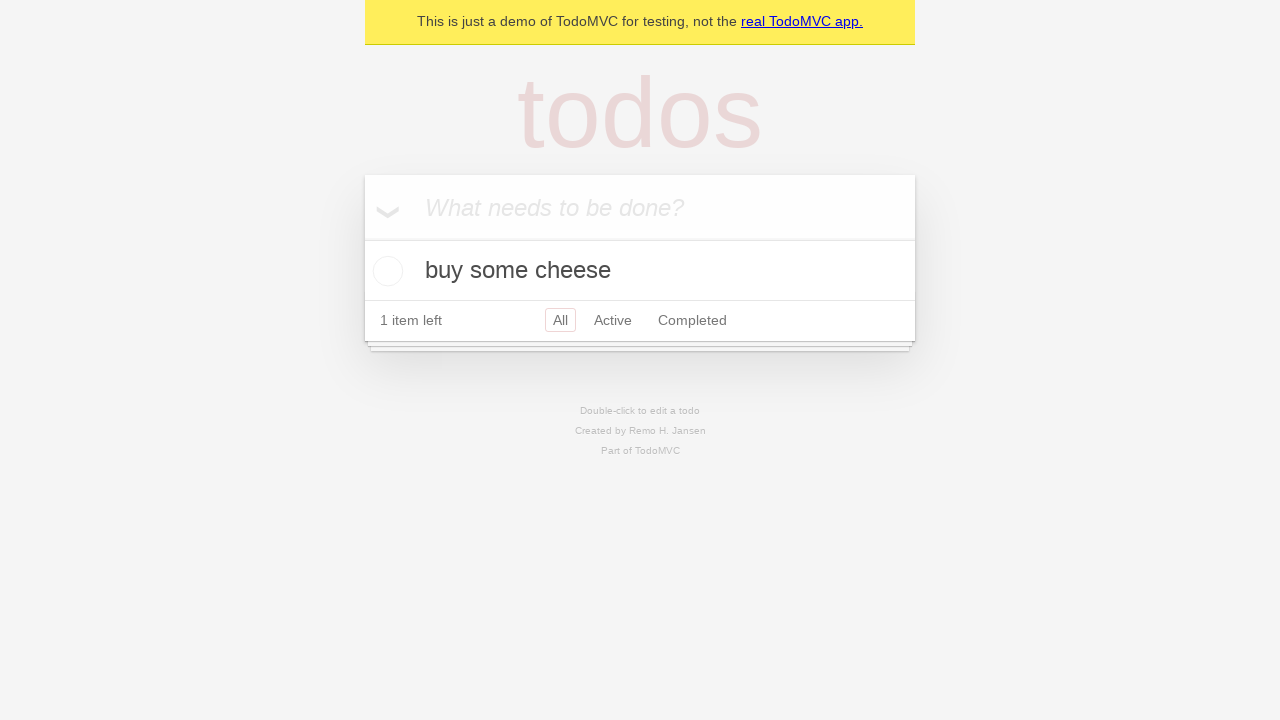

Filled second todo item 'feed the cat' on internal:attr=[placeholder="What needs to be done?"i]
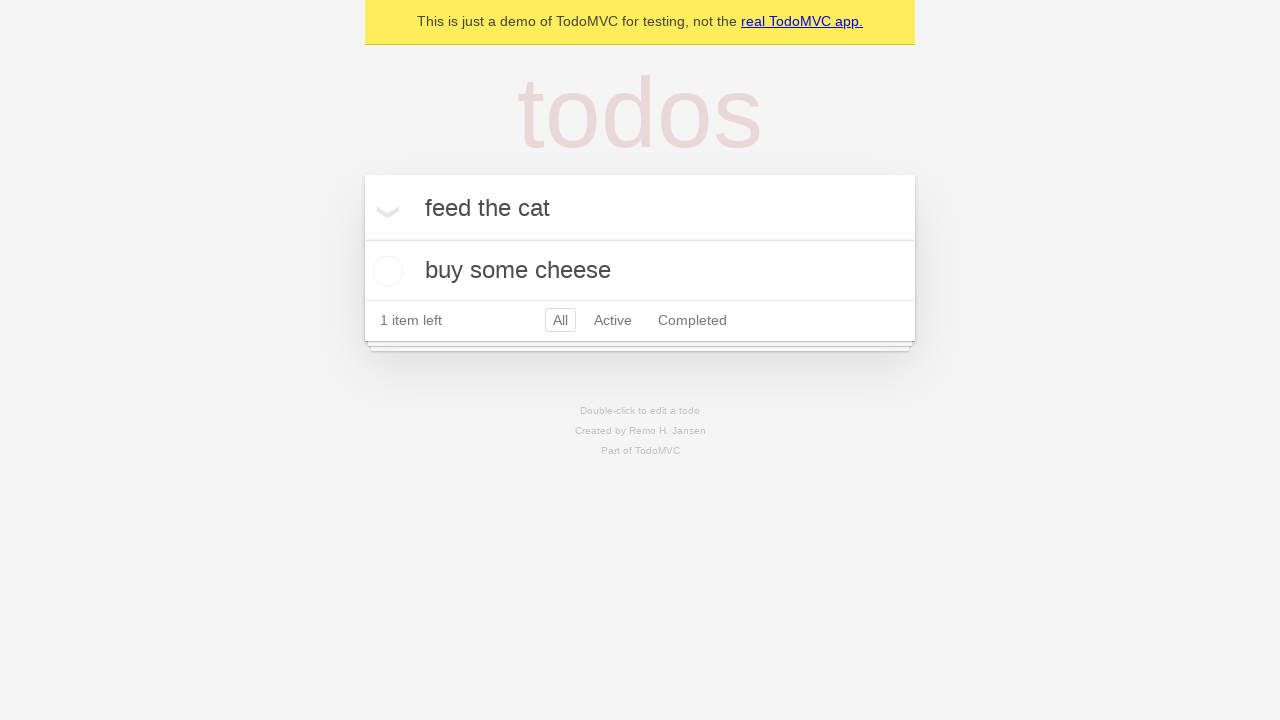

Pressed Enter to create second todo item on internal:attr=[placeholder="What needs to be done?"i]
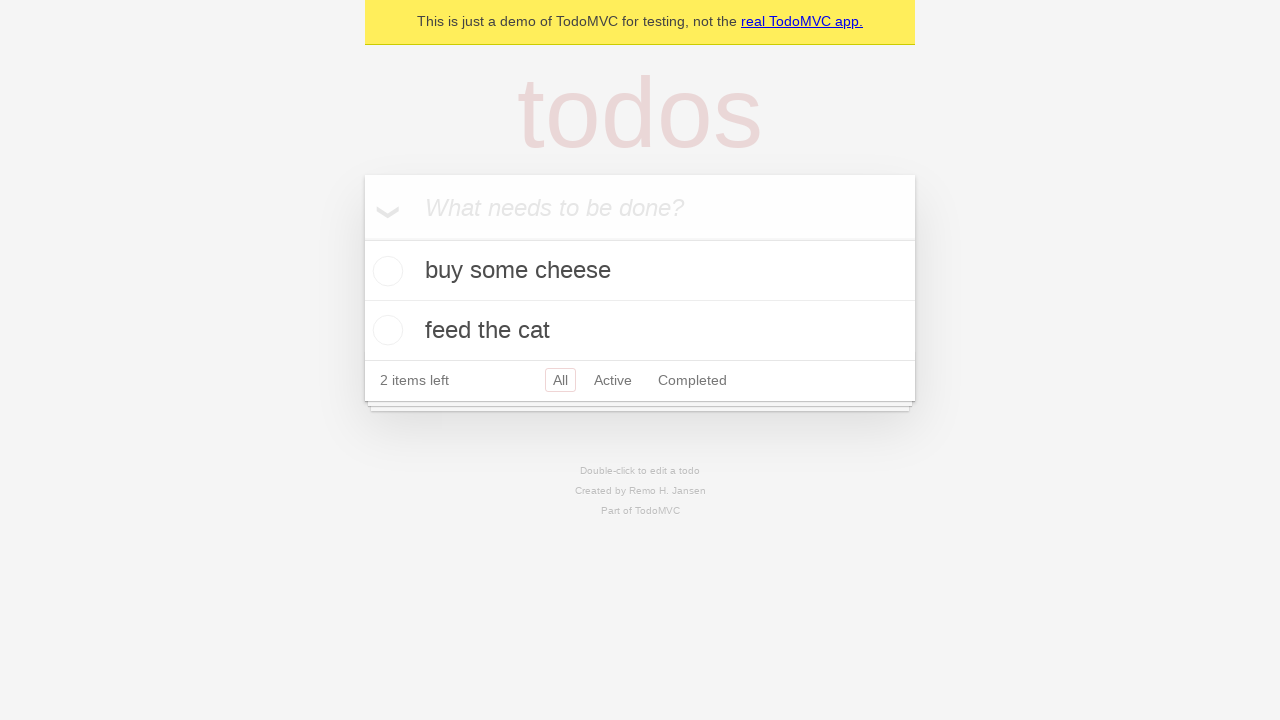

Located first todo item
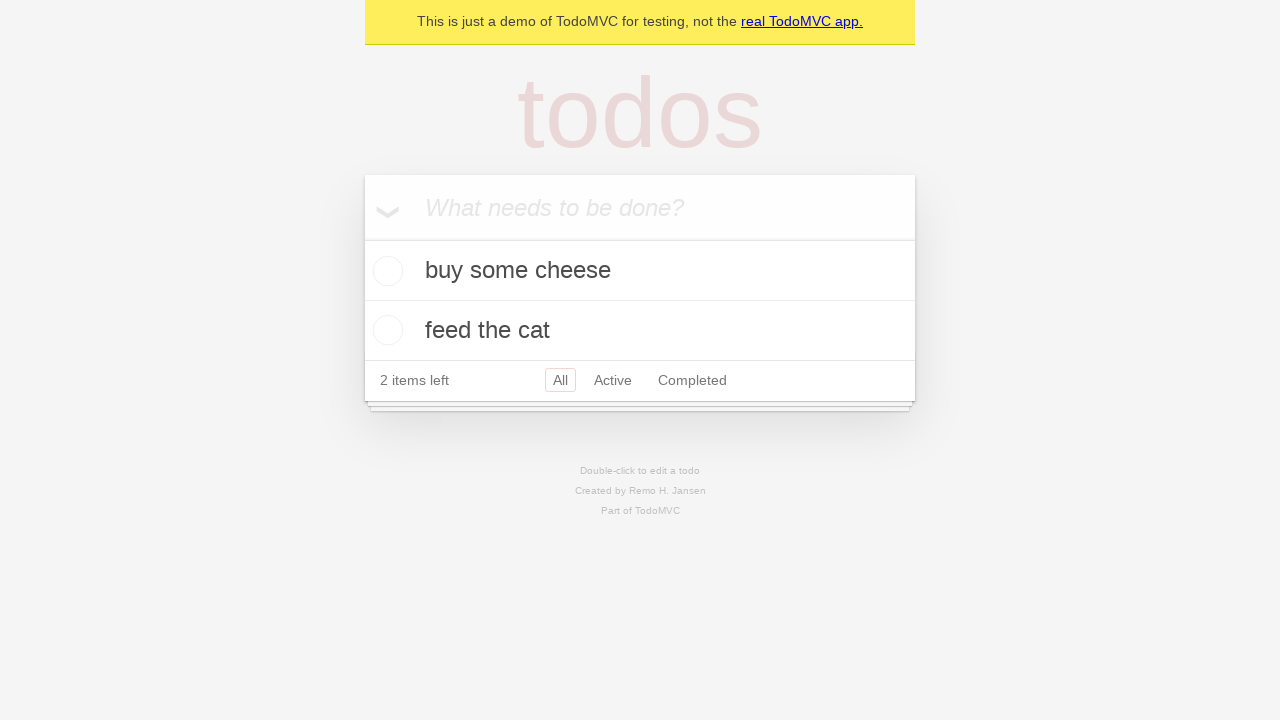

Checked first todo item as complete at (385, 271) on internal:testid=[data-testid="todo-item"s] >> nth=0 >> internal:role=checkbox
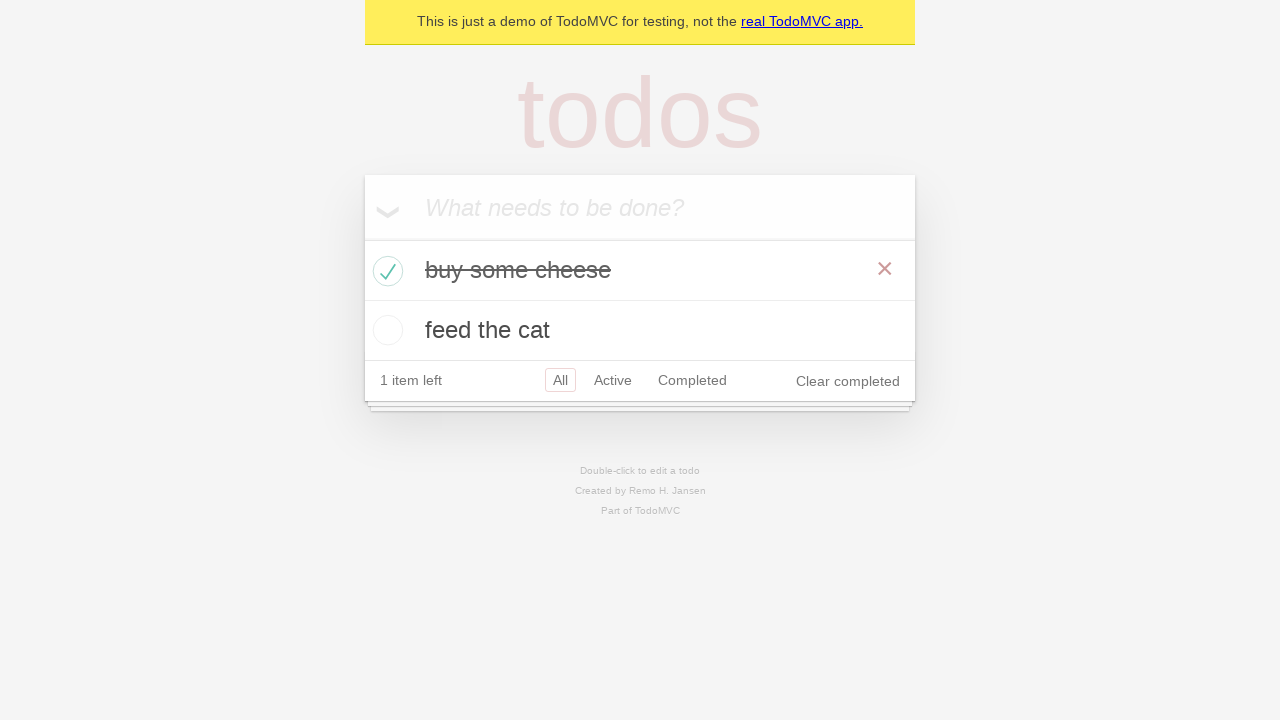

Located second todo item
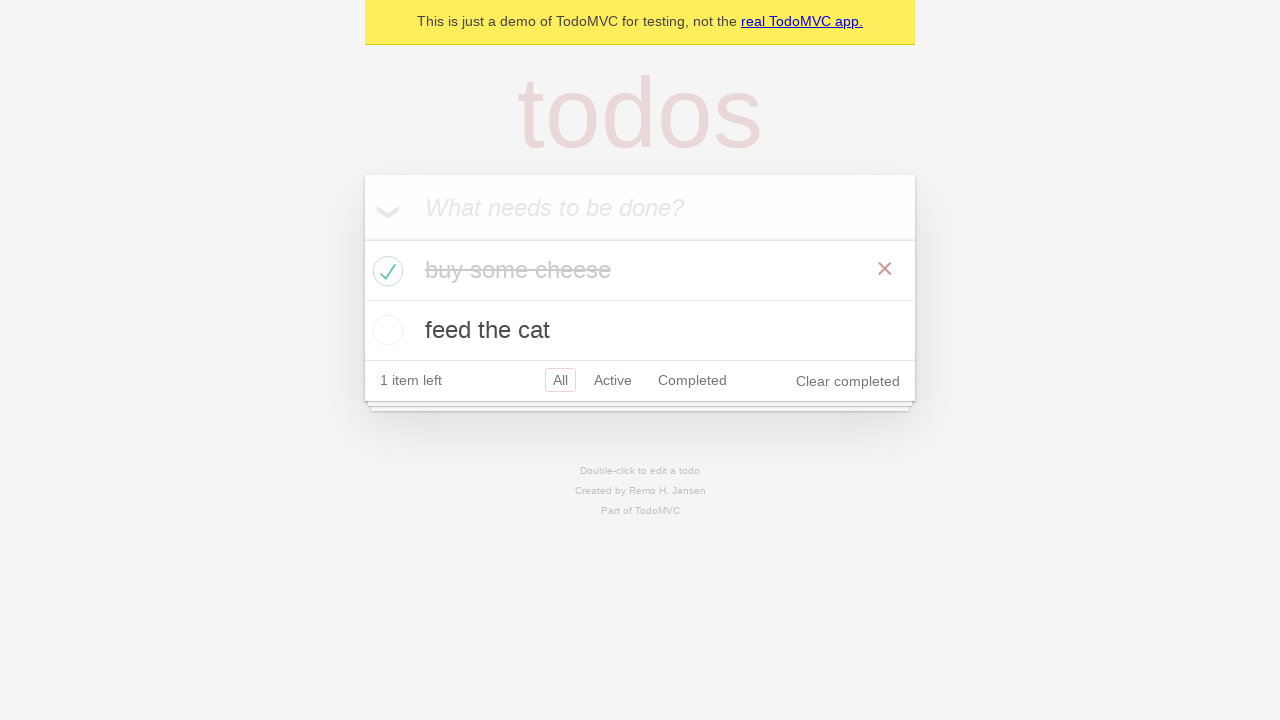

Checked second todo item as complete at (385, 330) on internal:testid=[data-testid="todo-item"s] >> nth=1 >> internal:role=checkbox
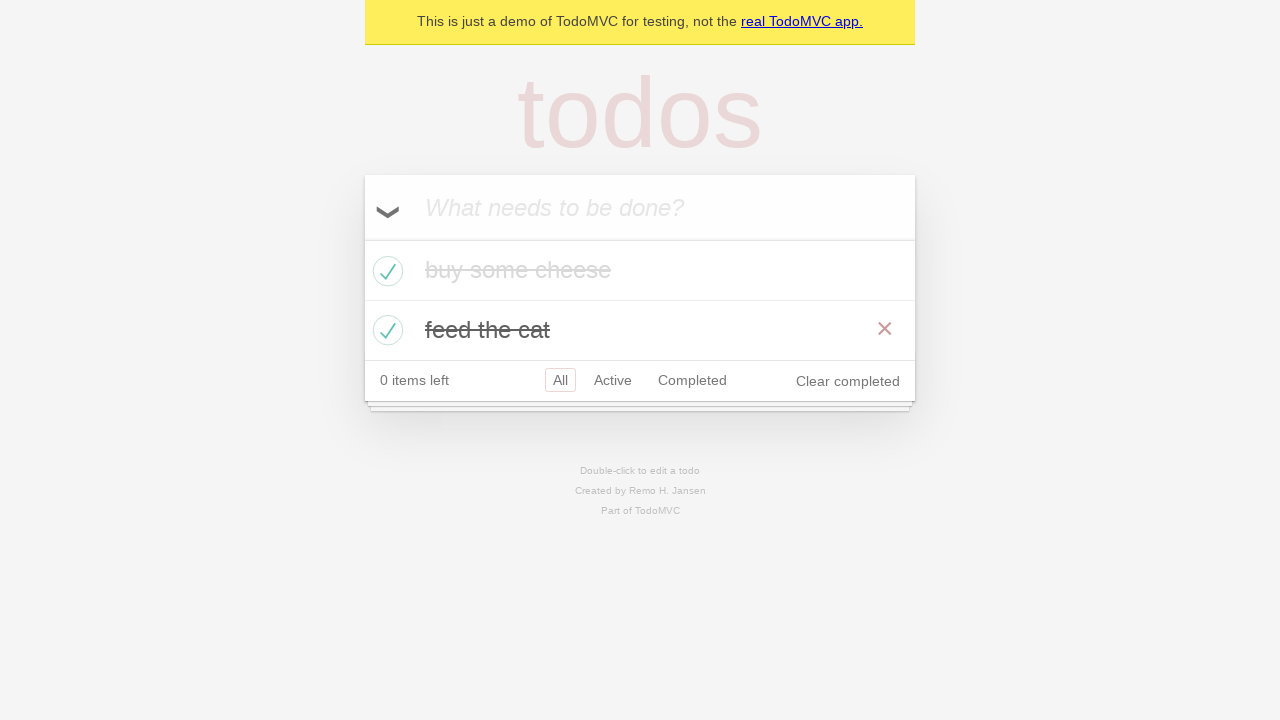

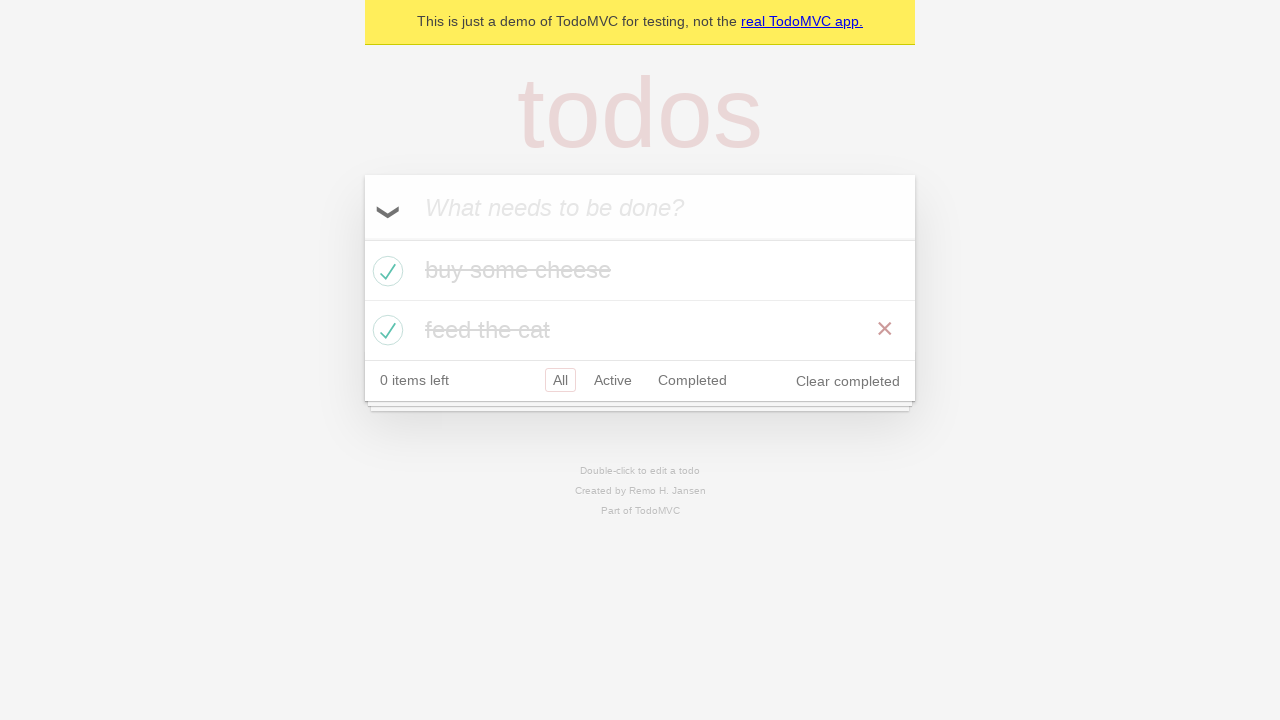